Tests scrolling to a specific element by finding and scrolling to the Sales Tax Calculator link

Starting URL: https://www.calculator.net/

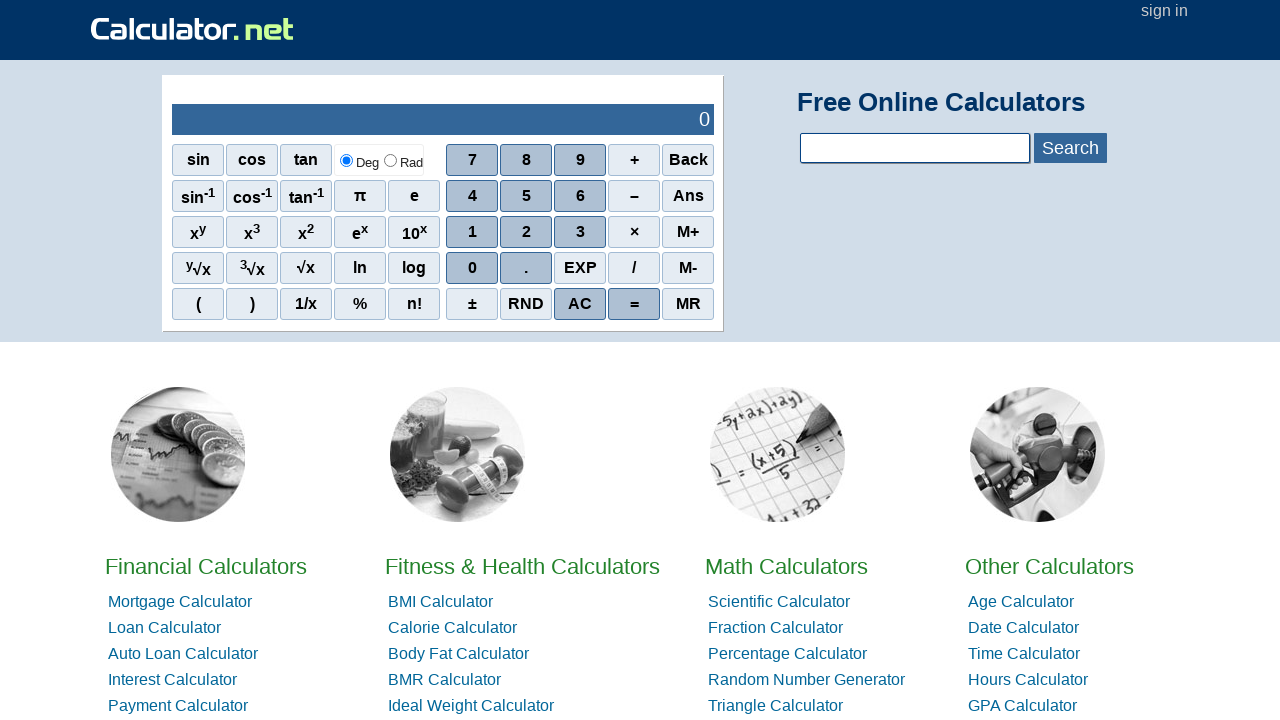

Waited for Sales Tax Calculator link to be visible
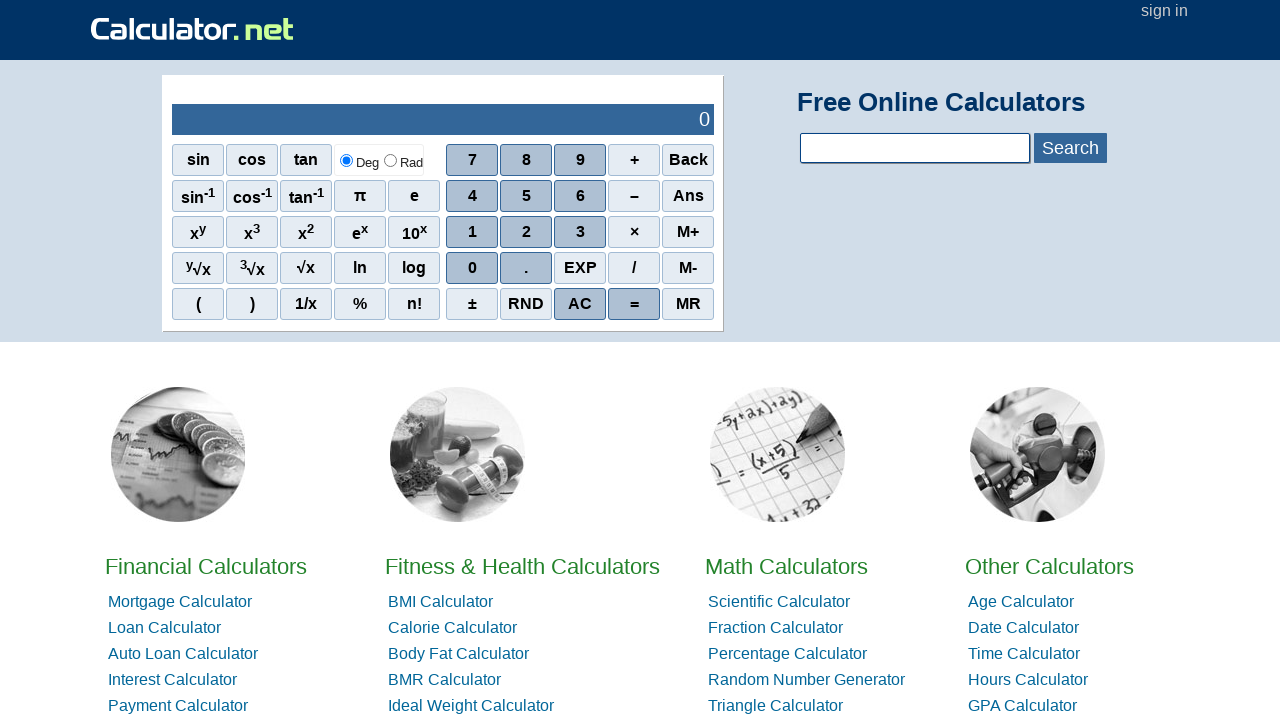

Located the Sales Tax Calculator link element
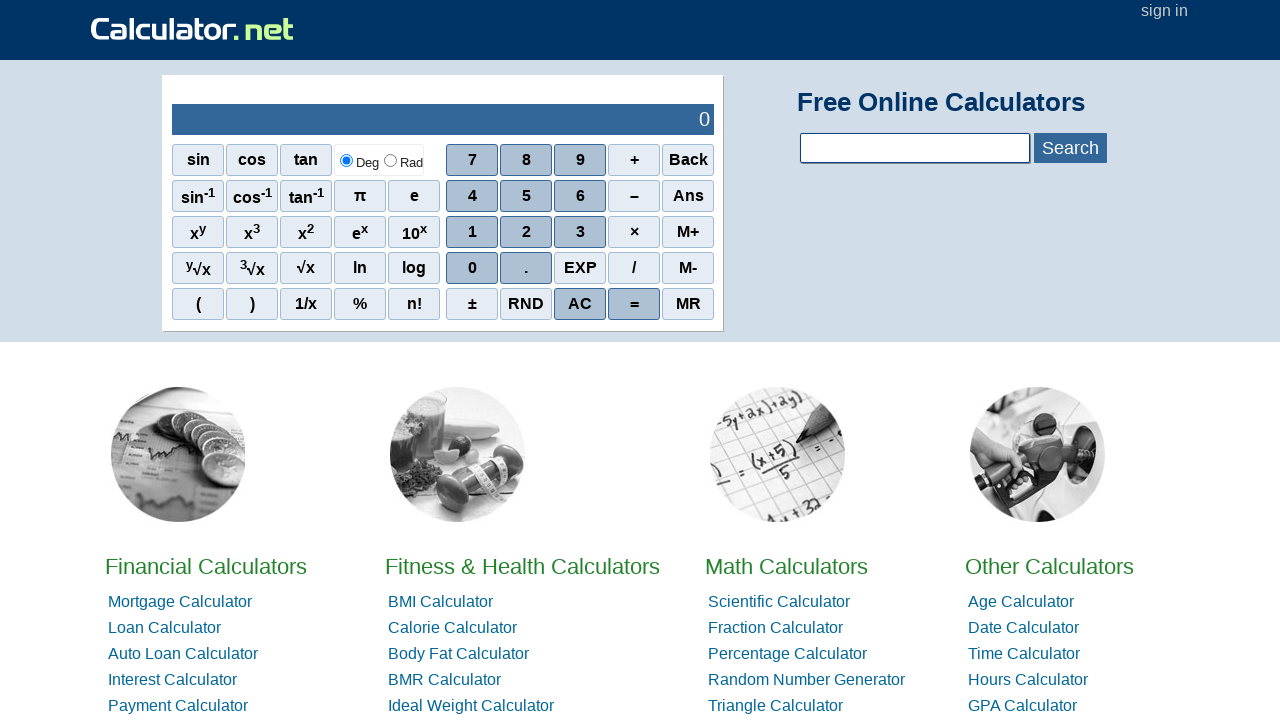

Scrolled to the Sales Tax Calculator link
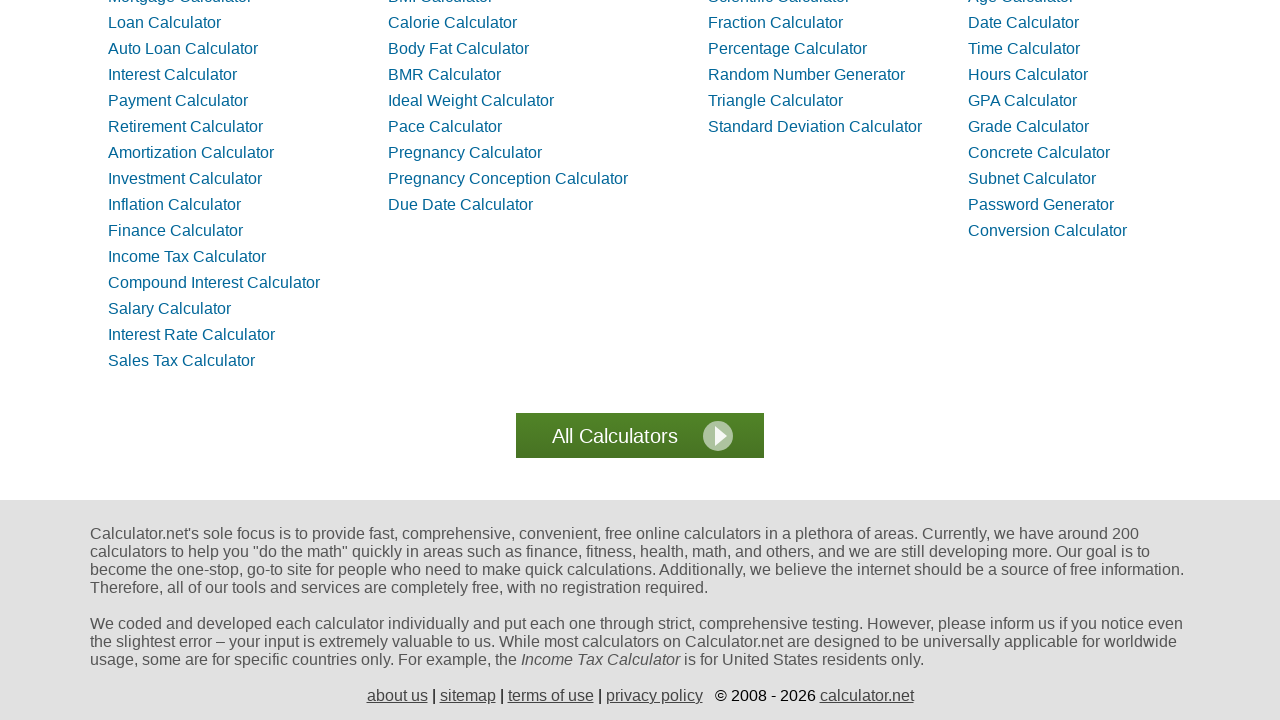

Waited 2 seconds to observe the scroll effect
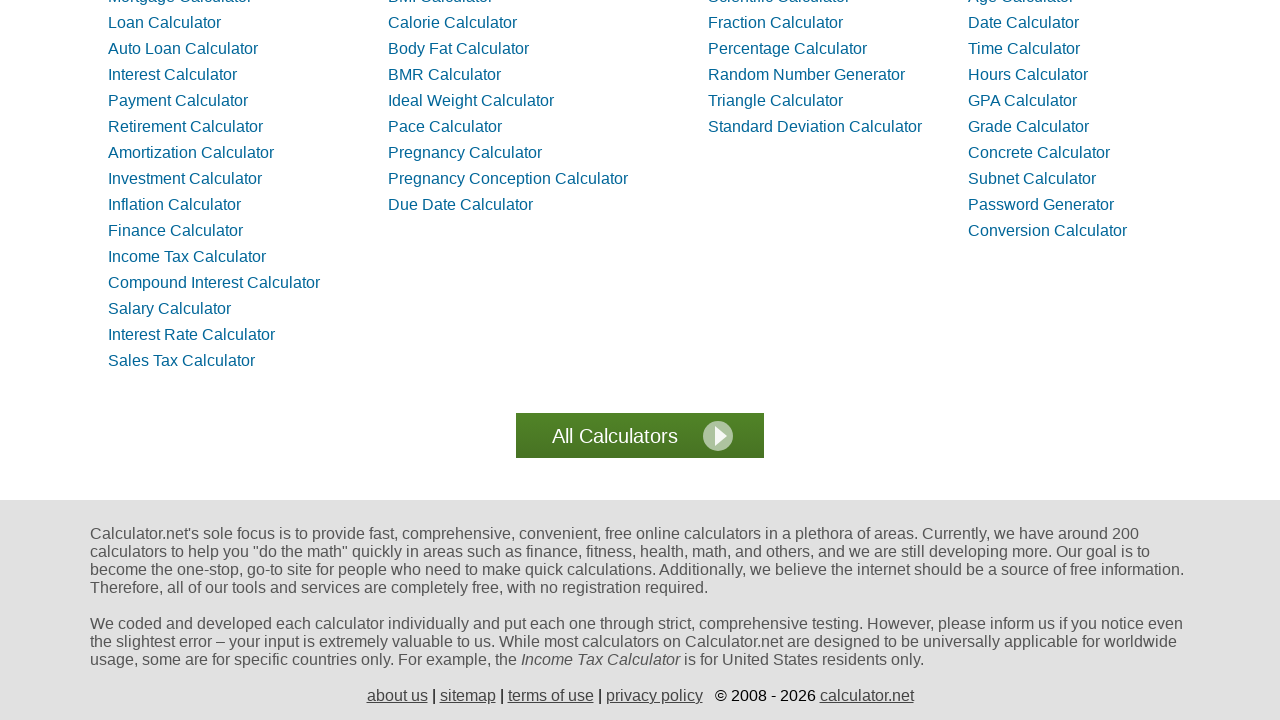

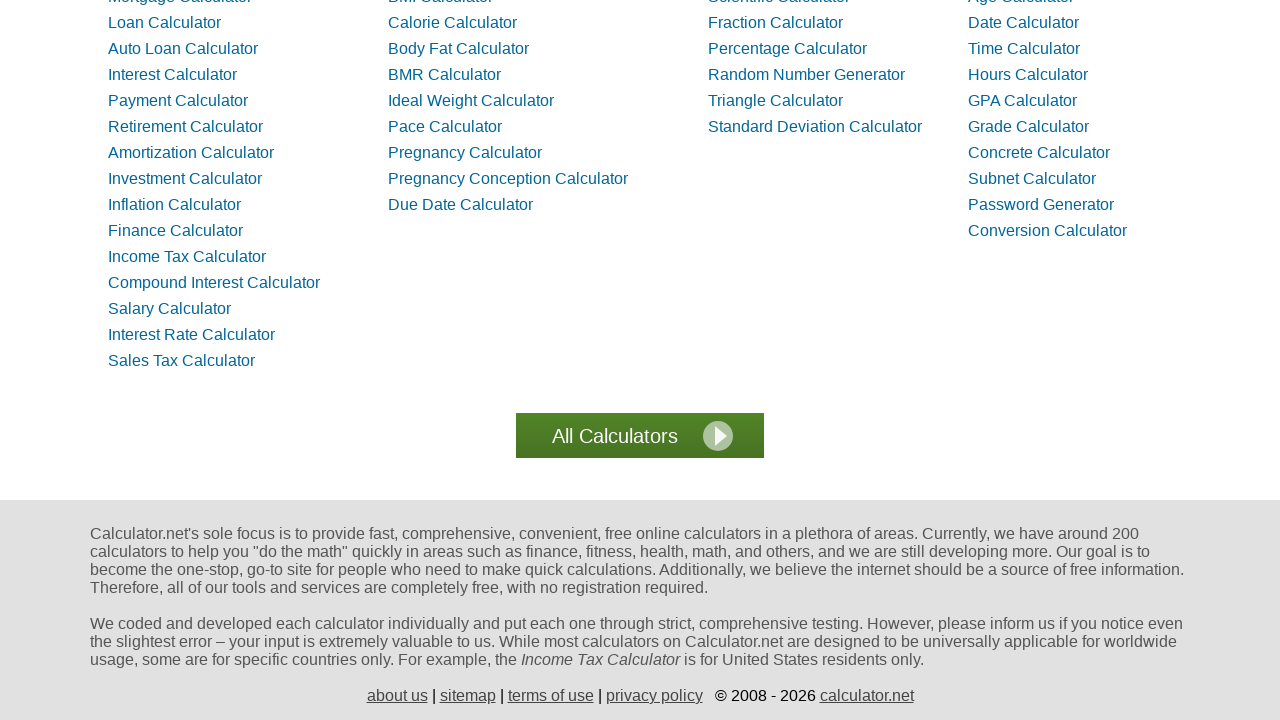